Tests radio button selection on Angular Material demo, then navigates to checkbox examples to test checking and unchecking multiple checkboxes.

Starting URL: https://material.angular.io/components/radio/examples

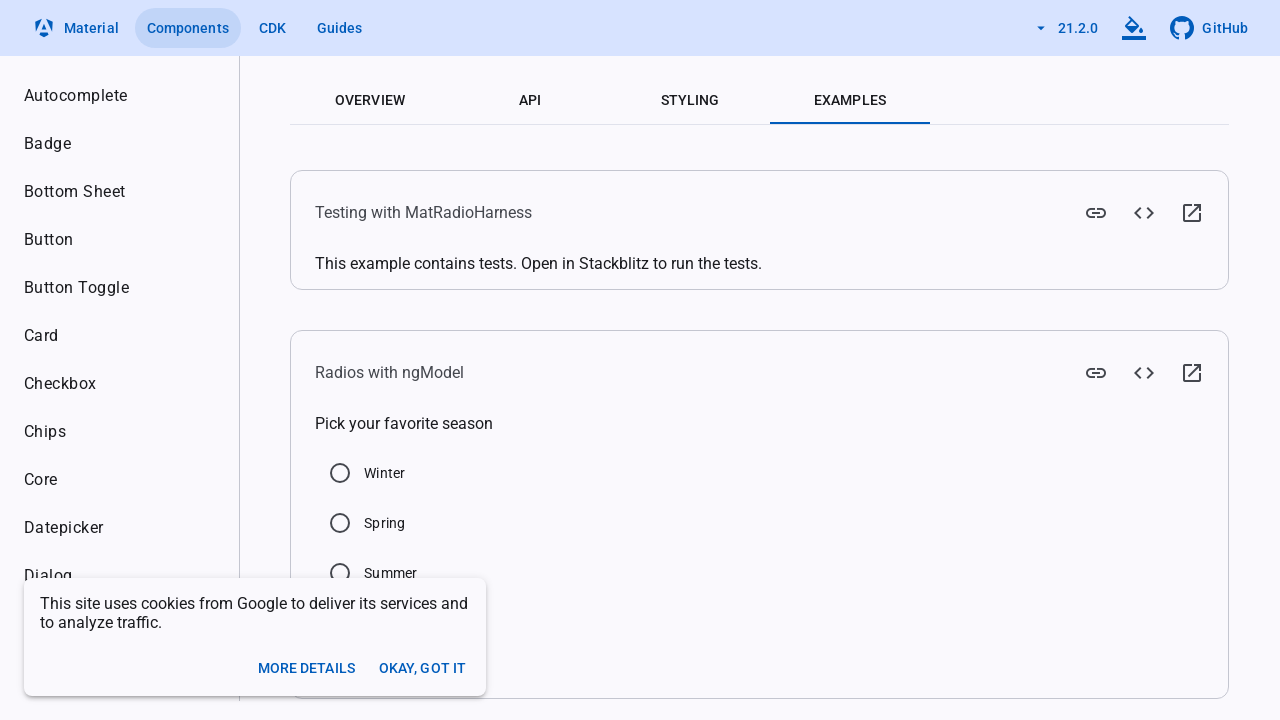

Clicked Summer radio button to select it at (340, 573) on input#mat-radio-4-input
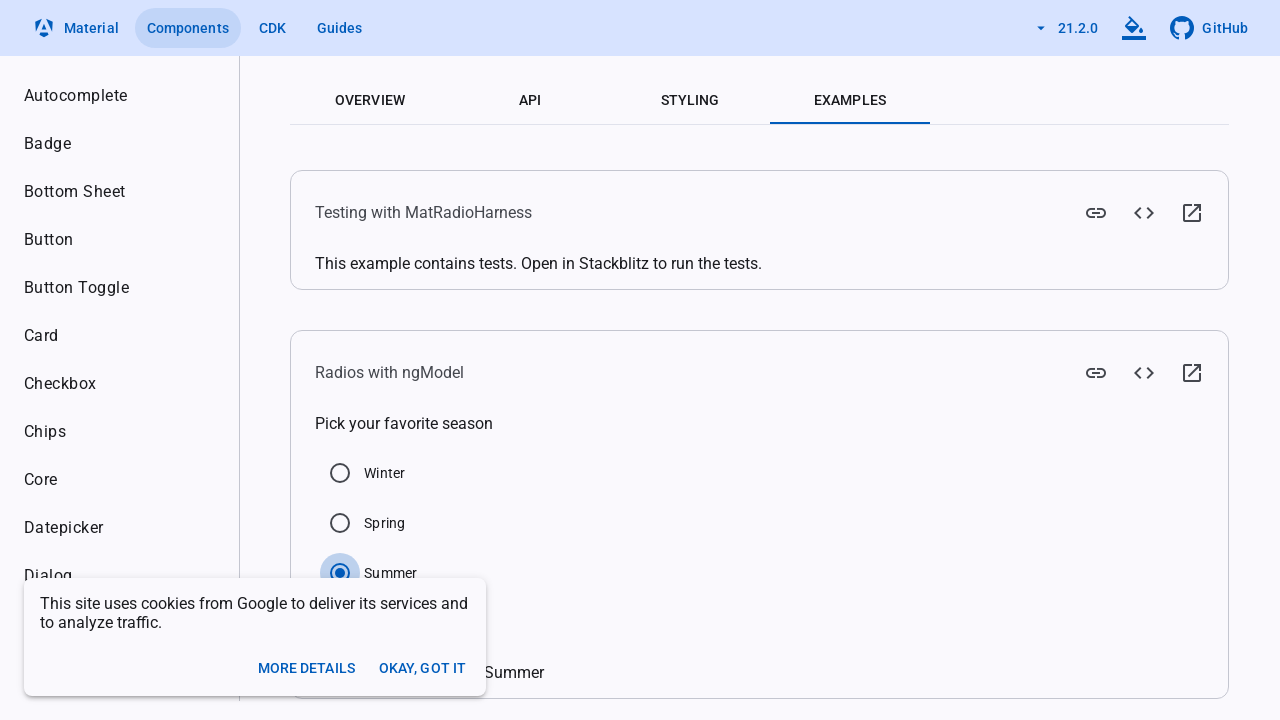

Navigated to Angular Material checkbox examples page
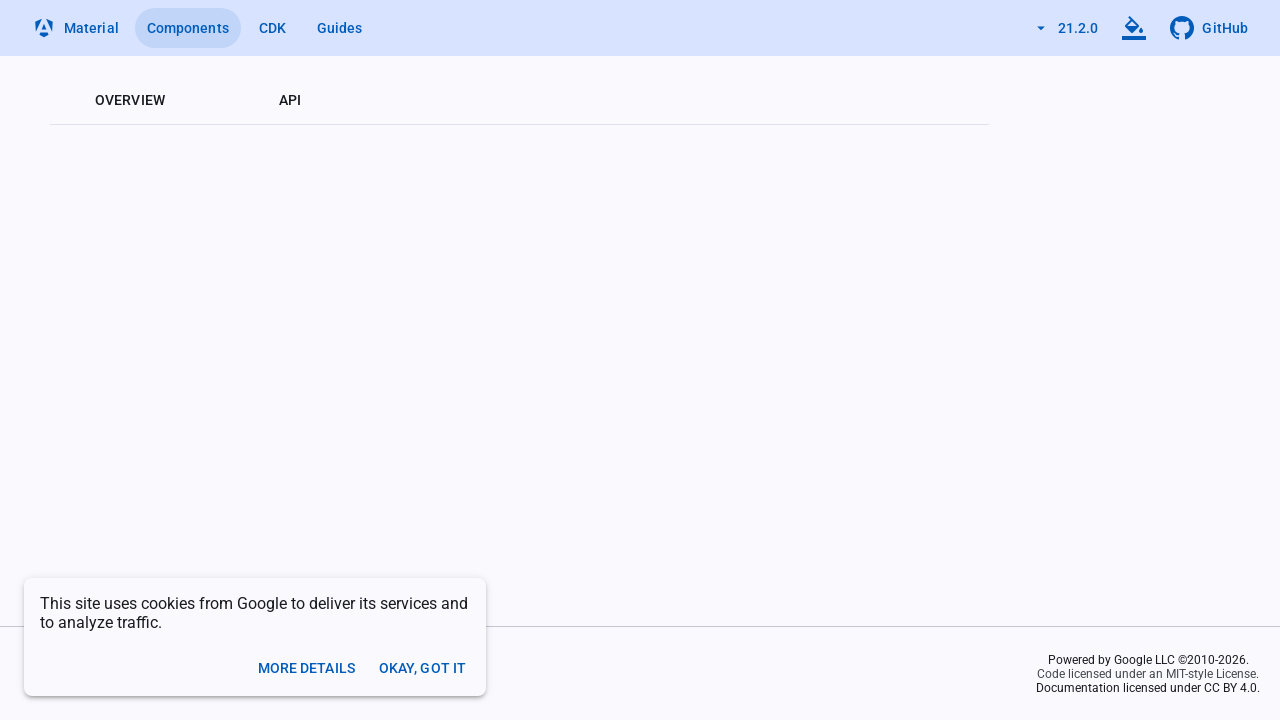

Checkbox elements loaded and became visible
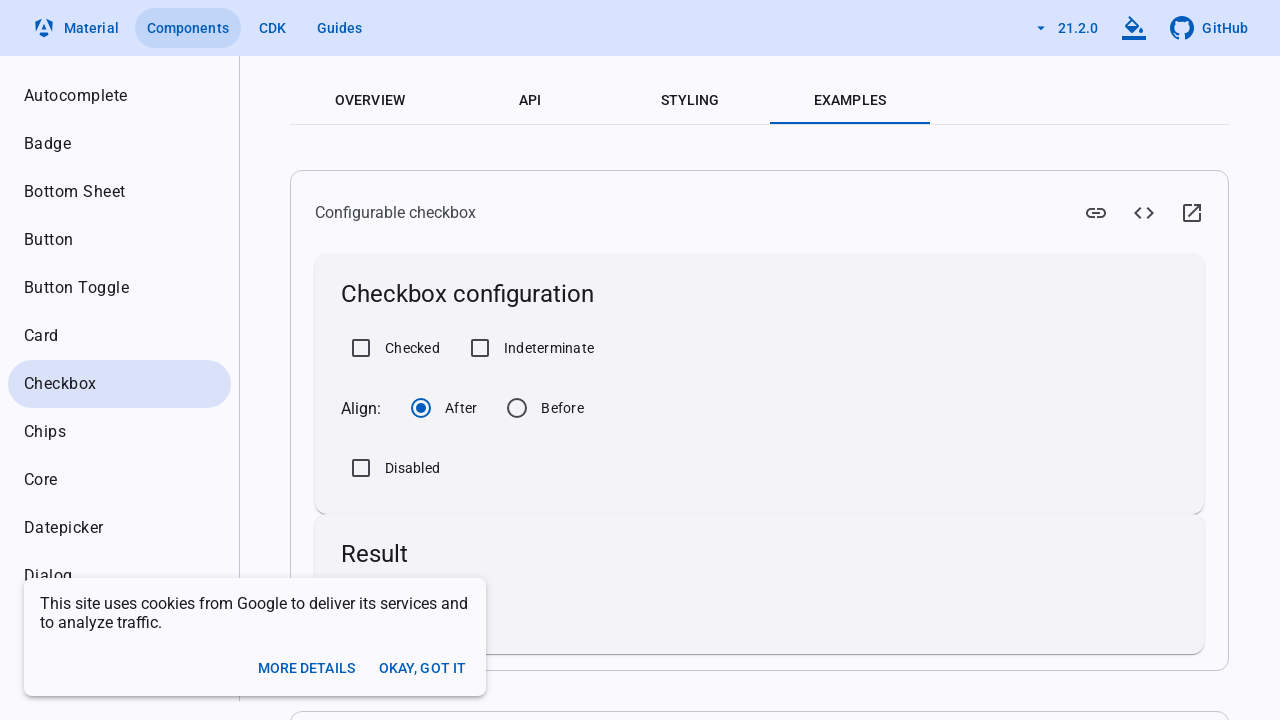

Clicked first checkbox to select it at (480, 348) on input#mat-mdc-checkbox-1-input
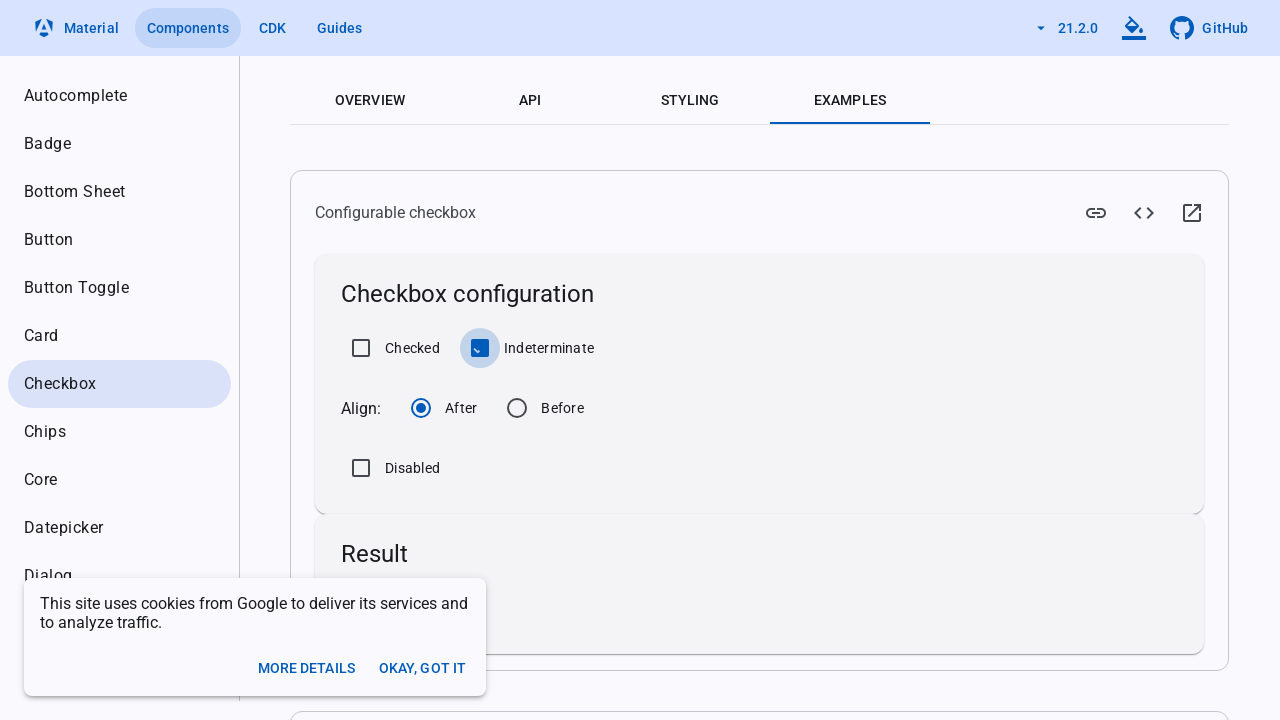

Clicked second checkbox to select it at (361, 468) on input#mat-mdc-checkbox-2-input
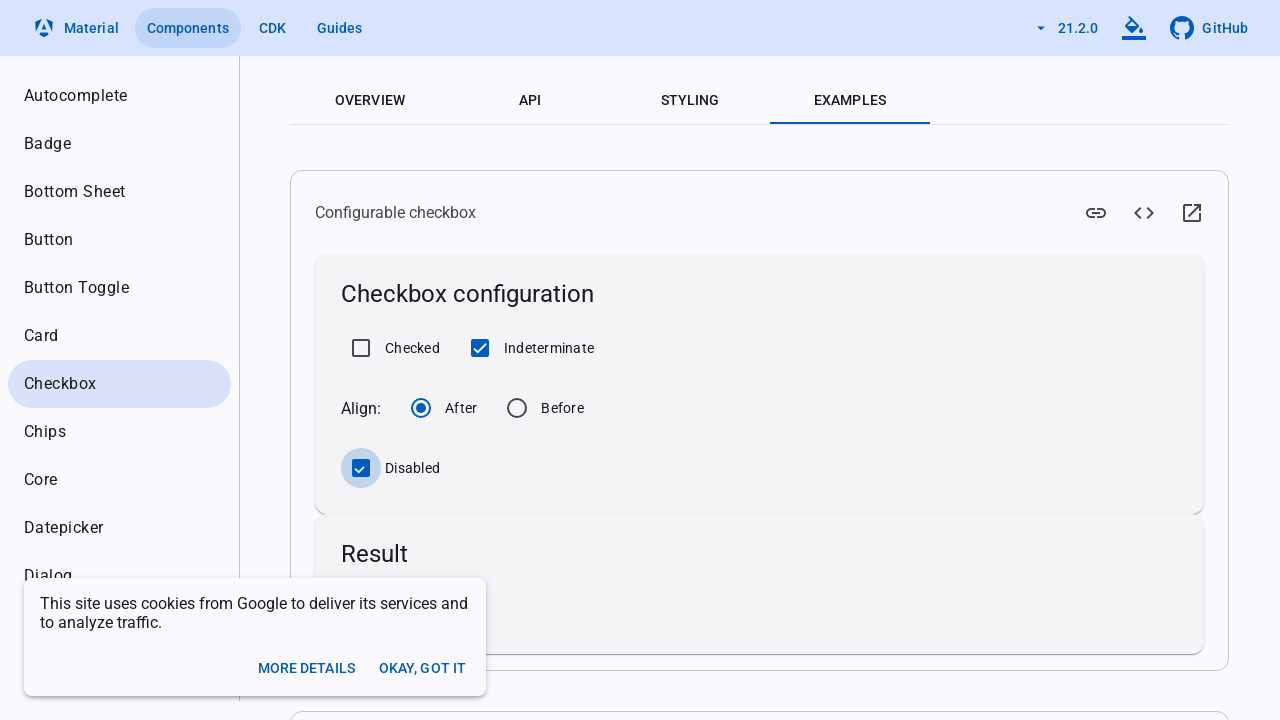

Verified first checkbox is checked
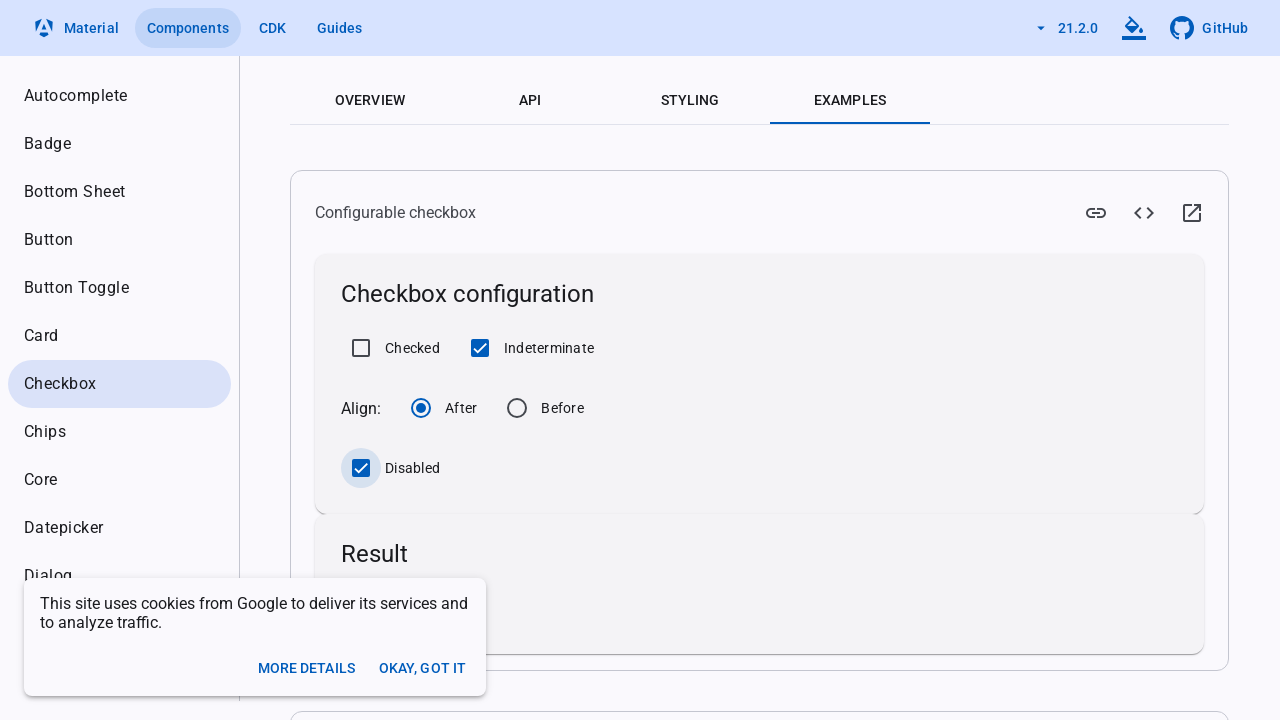

Verified second checkbox is checked
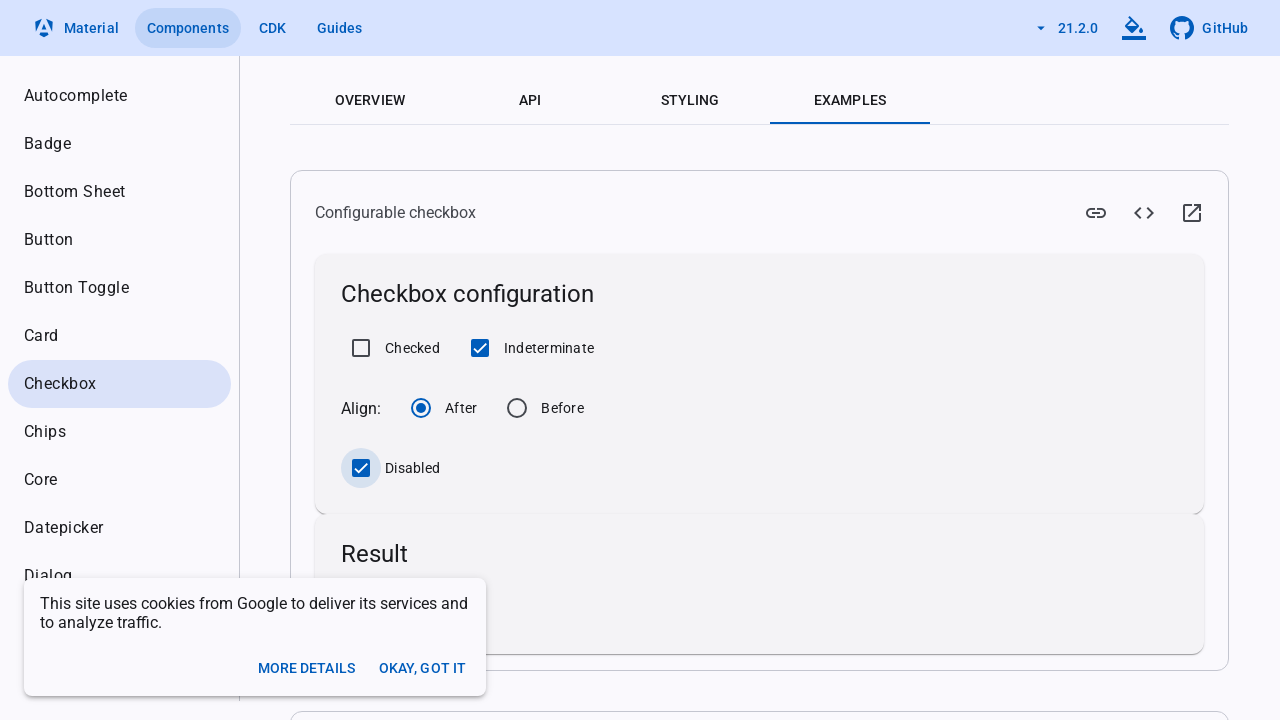

Clicked first checkbox to deselect it at (480, 348) on input#mat-mdc-checkbox-1-input
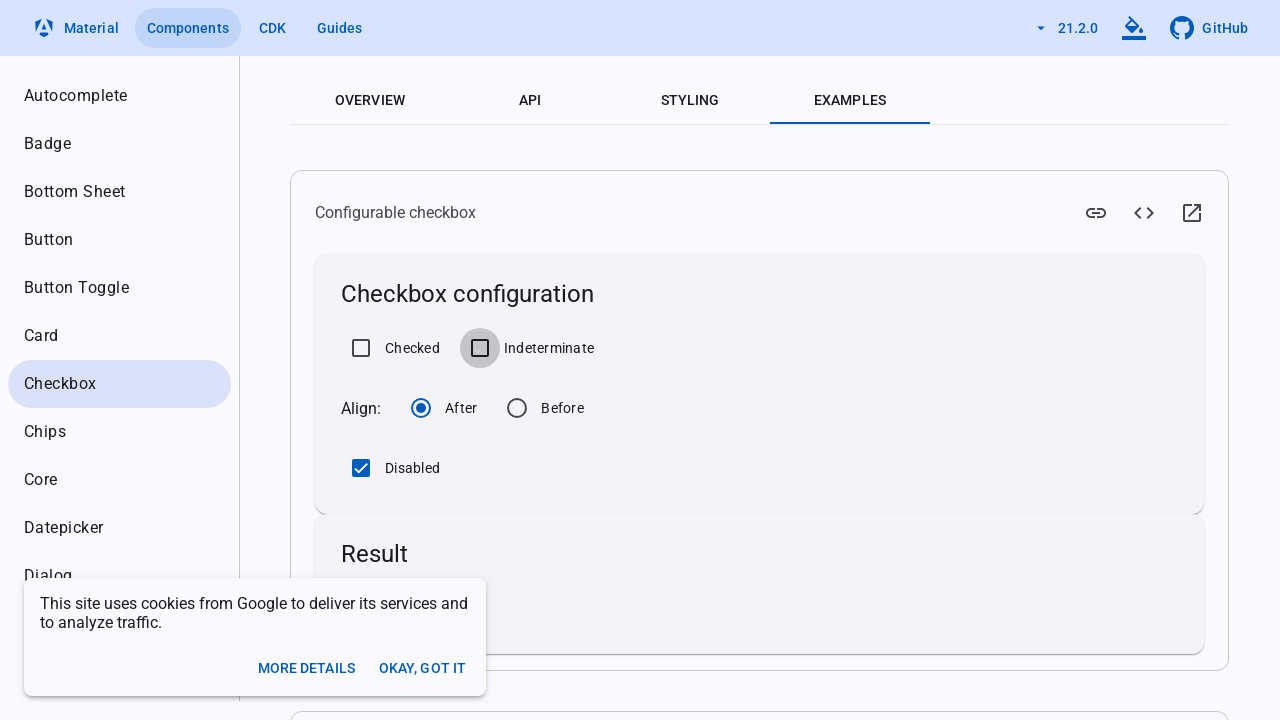

Clicked second checkbox to deselect it at (361, 468) on input#mat-mdc-checkbox-2-input
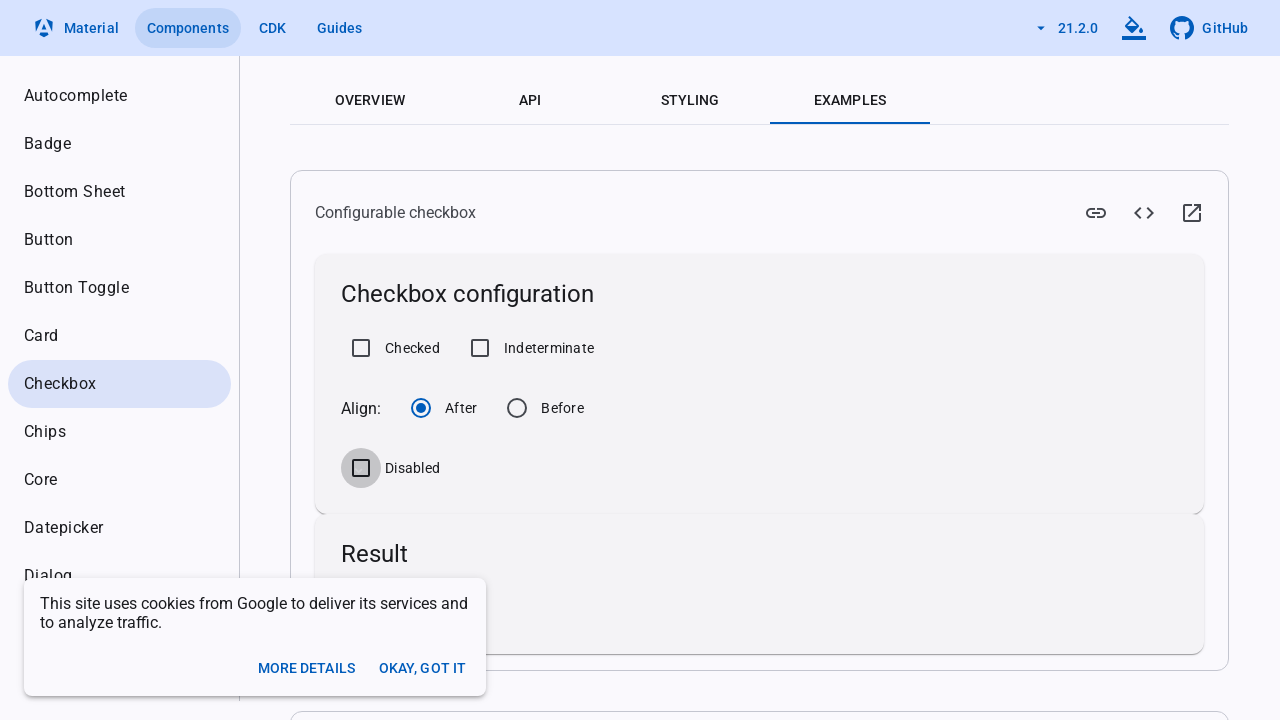

Verified first checkbox is unchecked
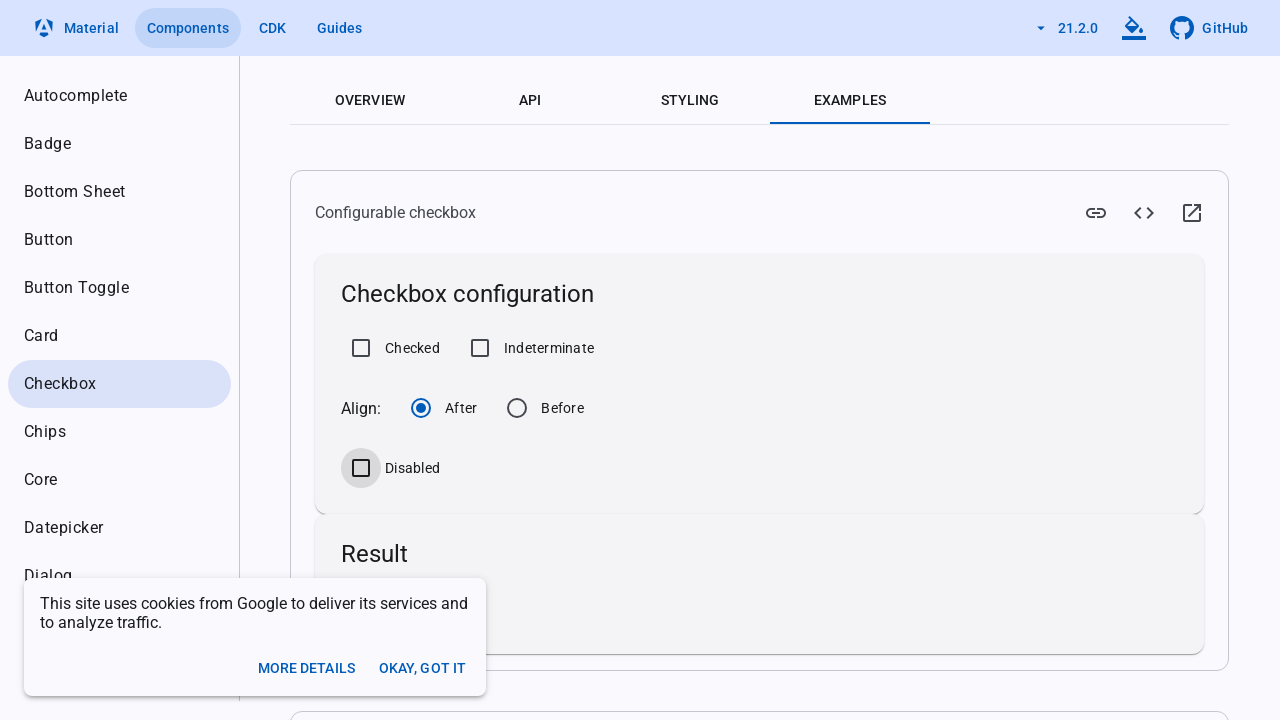

Verified second checkbox is unchecked
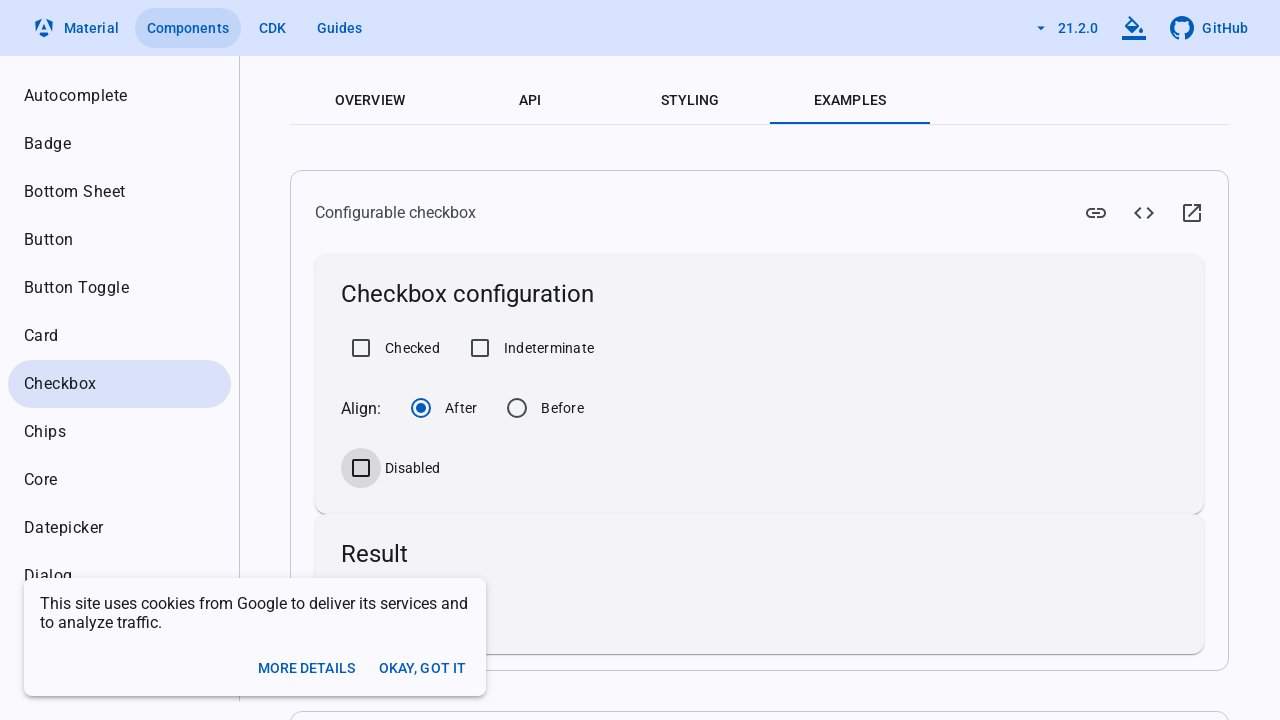

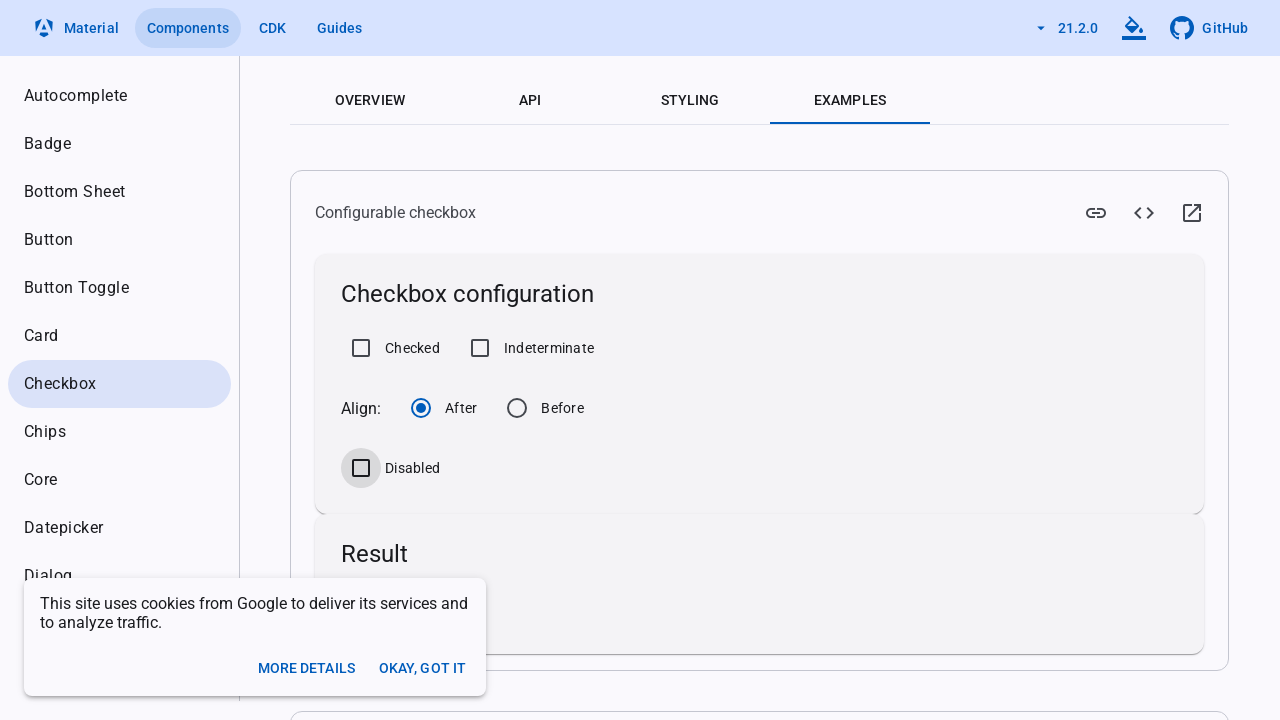